Tests alert handling by entering a name, clicking the alert button, and accepting the alert dialog

Starting URL: https://codenboxautomationlab.com/practice/

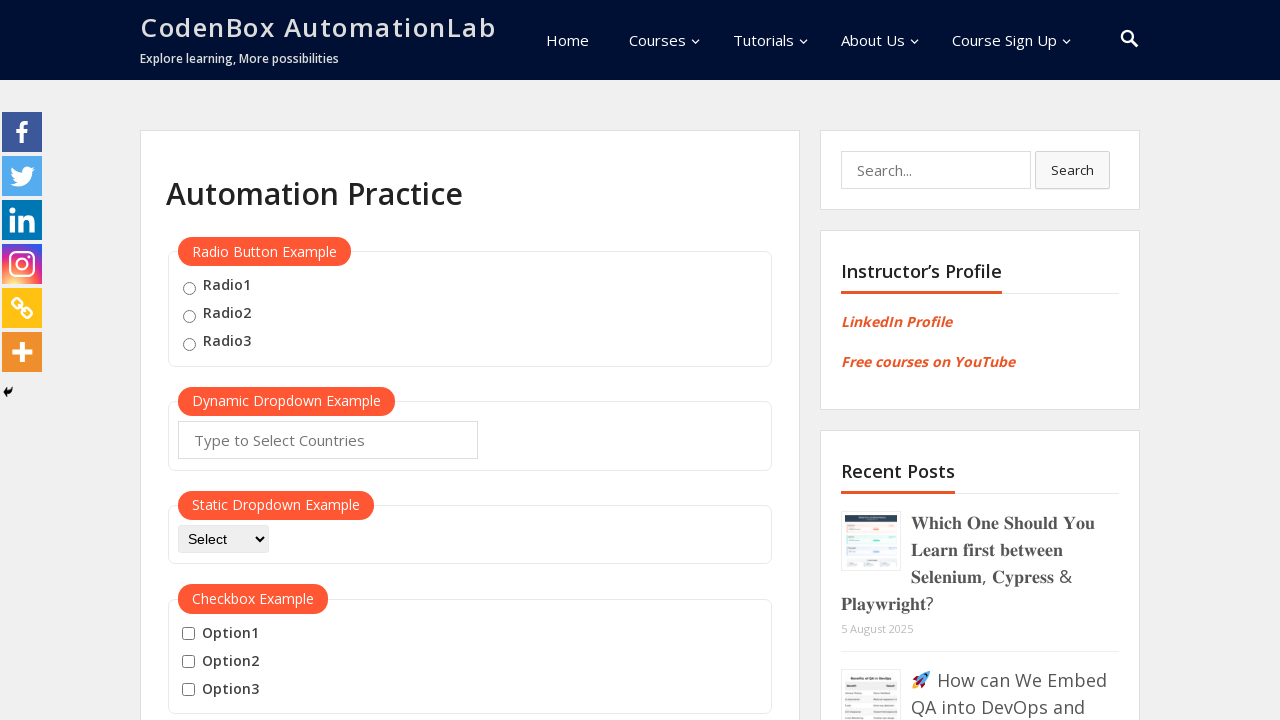

Entered 'Haitham' in the name input field on #name
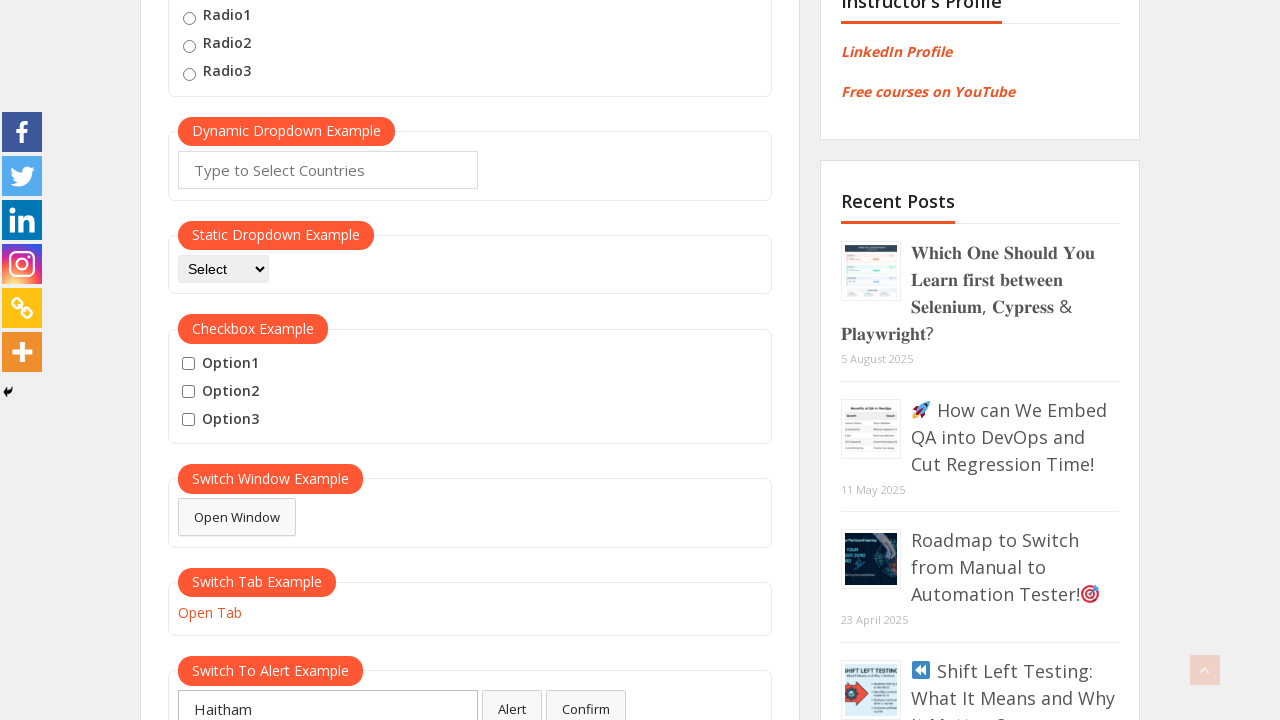

Set up dialog handler to accept alerts
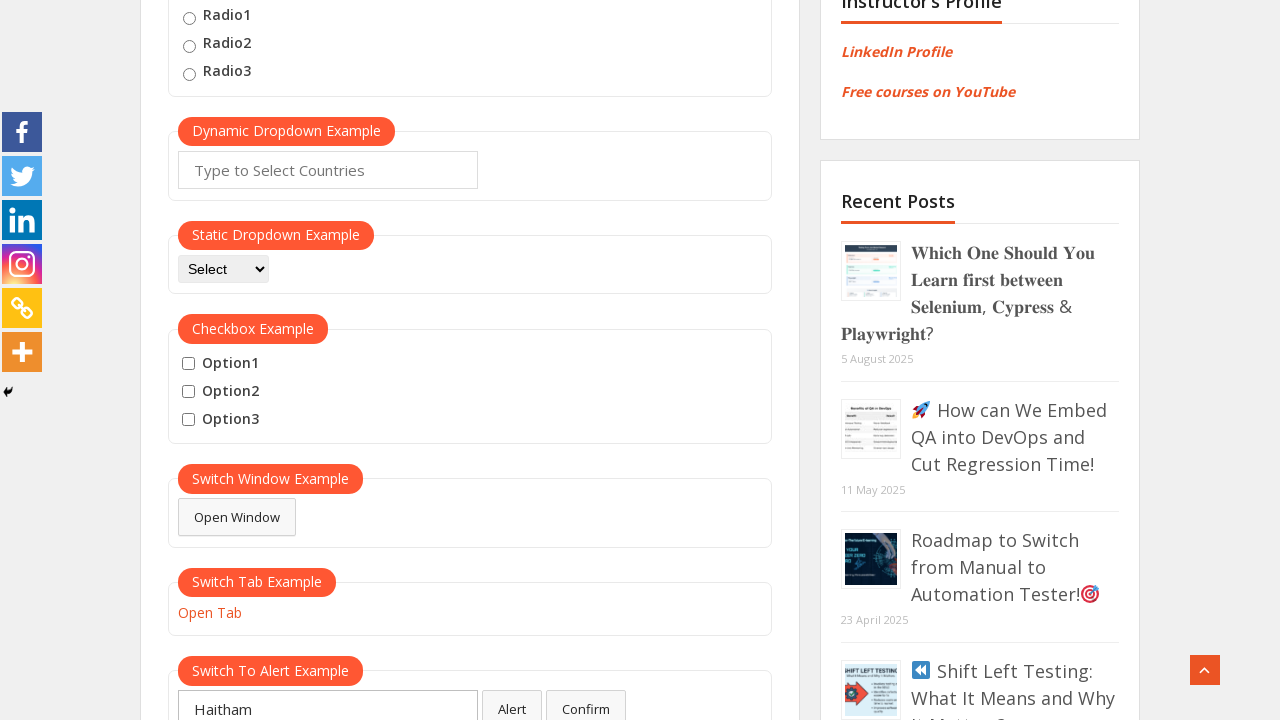

Clicked the alert button, triggering the alert dialog at (512, 701) on #alertbtn
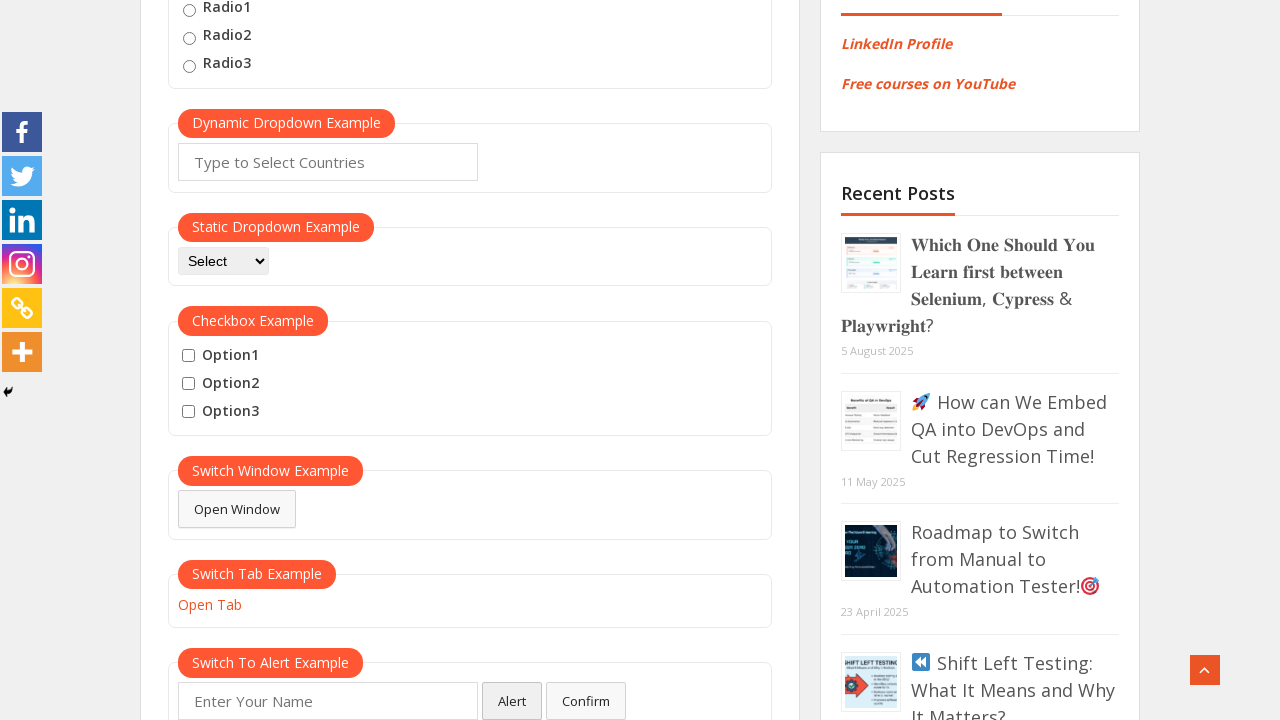

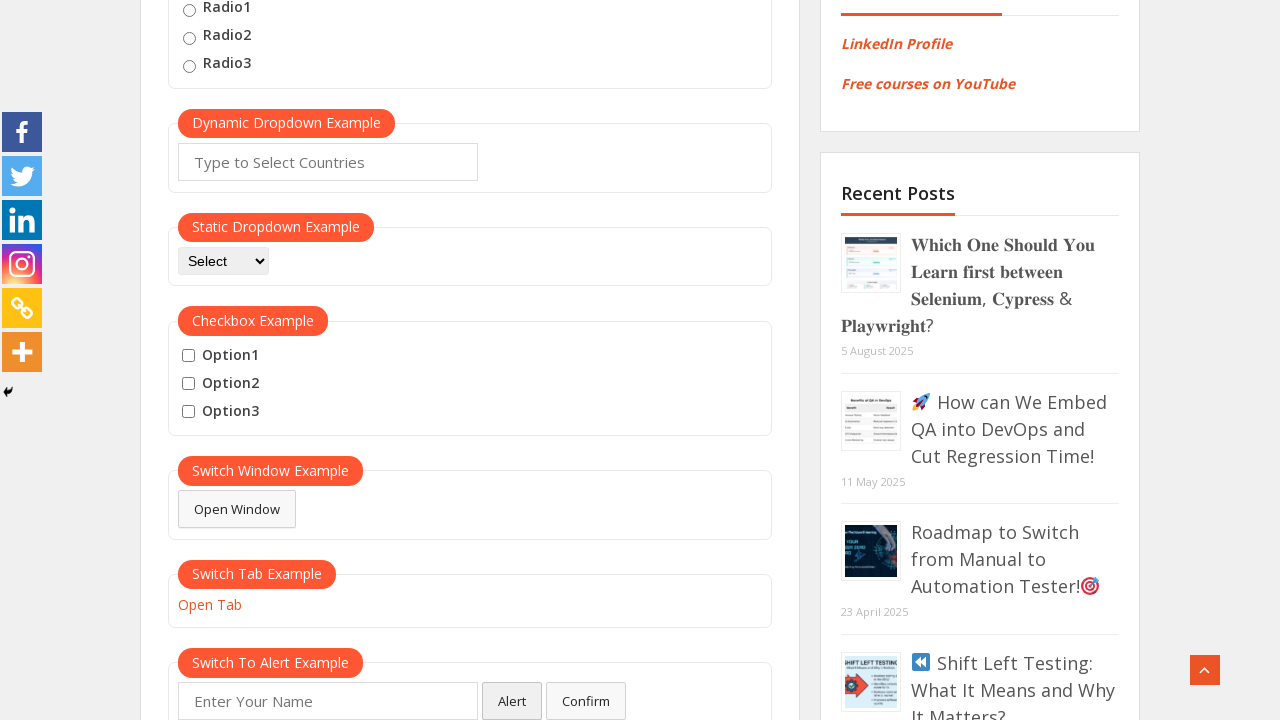